Tests account registration by filling out the registration form with user details and submitting it

Starting URL: https://naveenautomationlabs.com/opencart/index.php?route=account/register

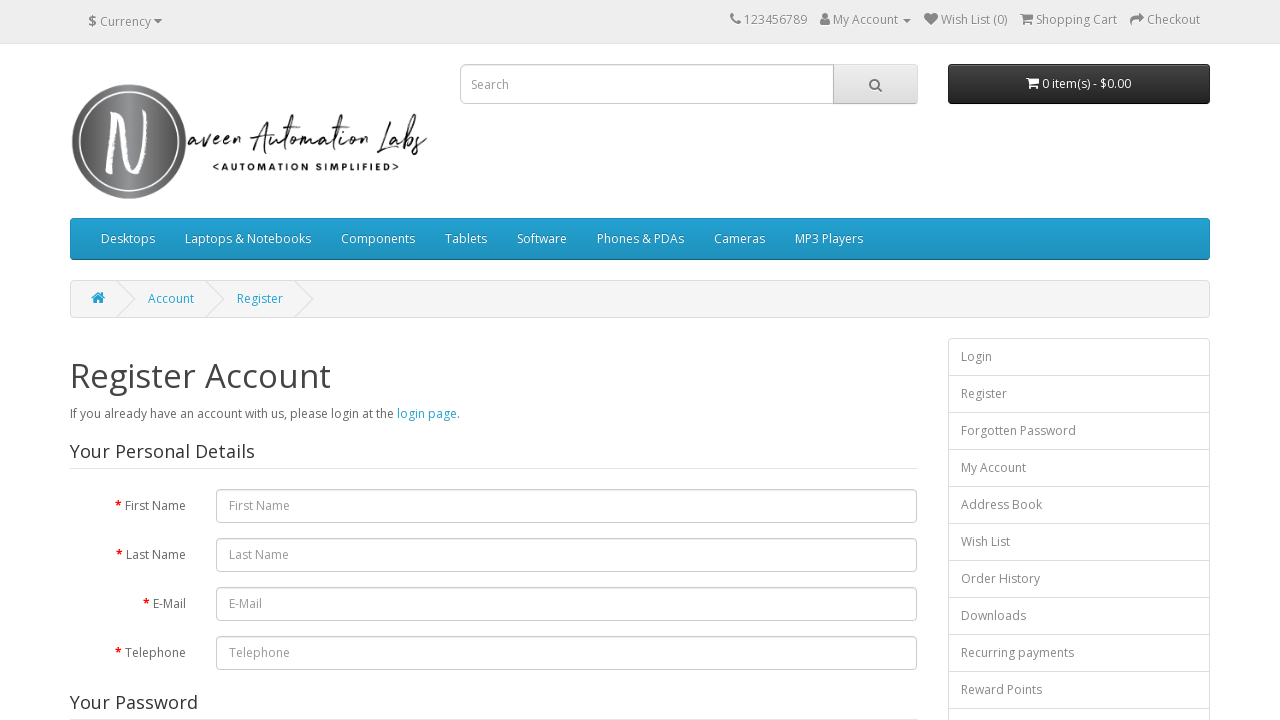

Filled first name field with 'Neetu' on fieldset#account>div:nth-of-type(2) input
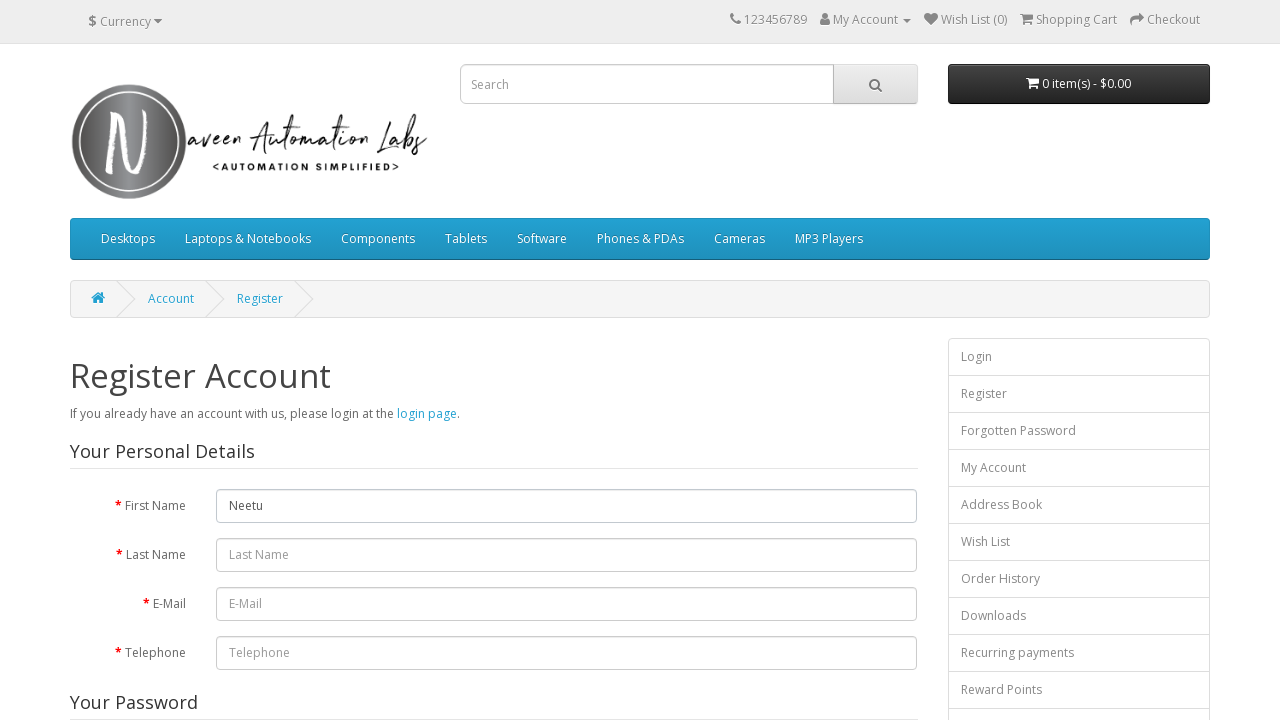

Filled last name field with 'Jayapalan' on fieldset#account>div:nth-of-type(3) input
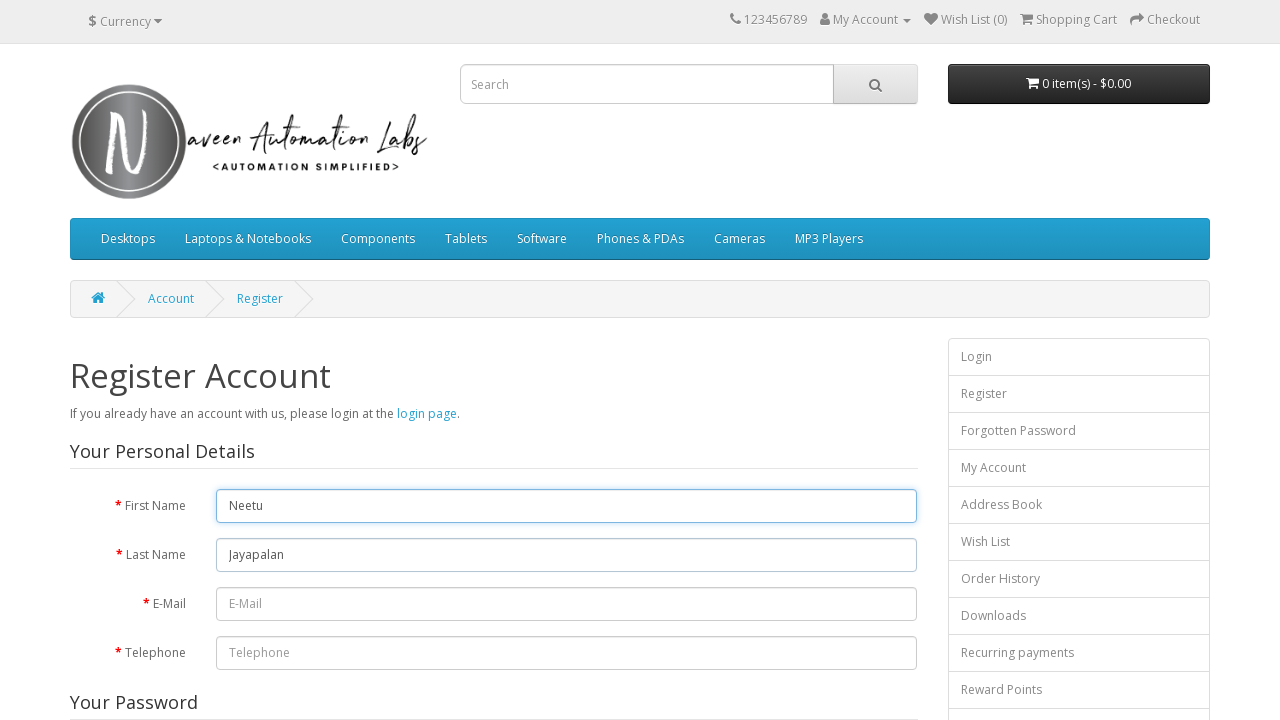

Filled email field with generated email 'testuser4914@gmail.com' on fieldset#account>div:nth-of-type(4) input
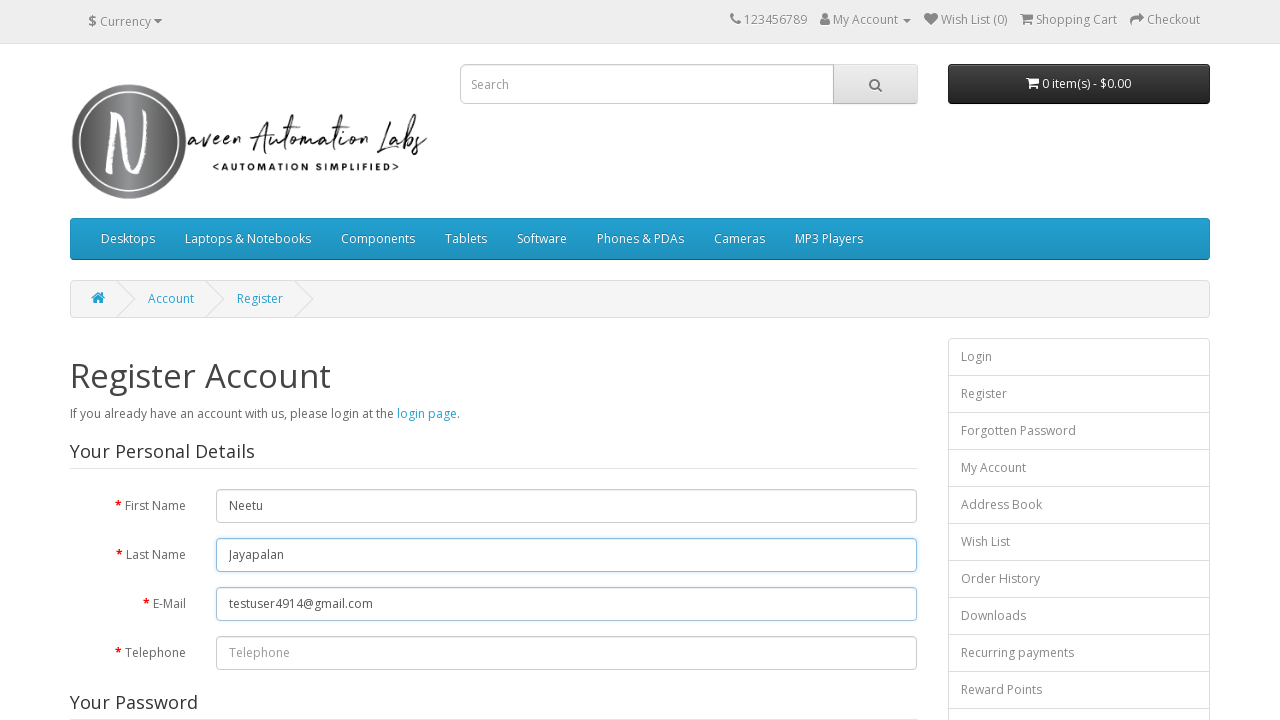

Filled phone number field with '343842324' on fieldset#account>div:nth-of-type(5) input
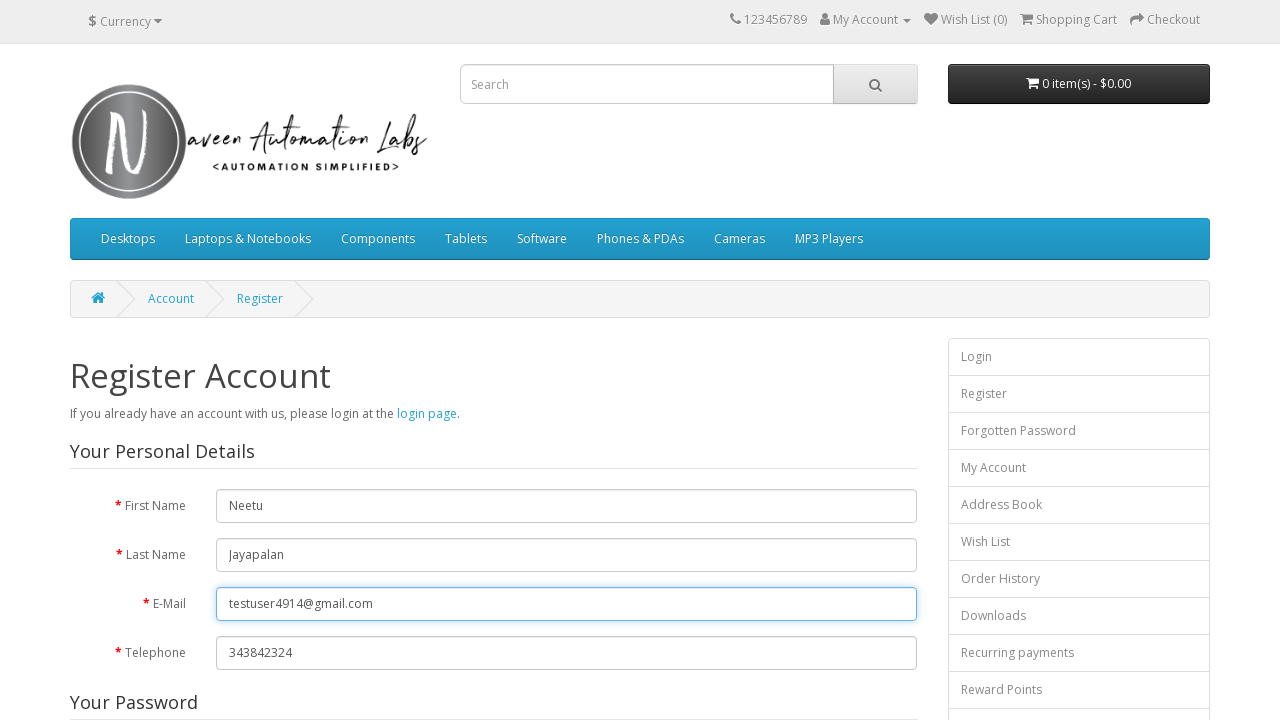

Filled password field with 'Naveenlab' on div#content form fieldset:nth-of-type(2)>div:nth-of-type(1) input
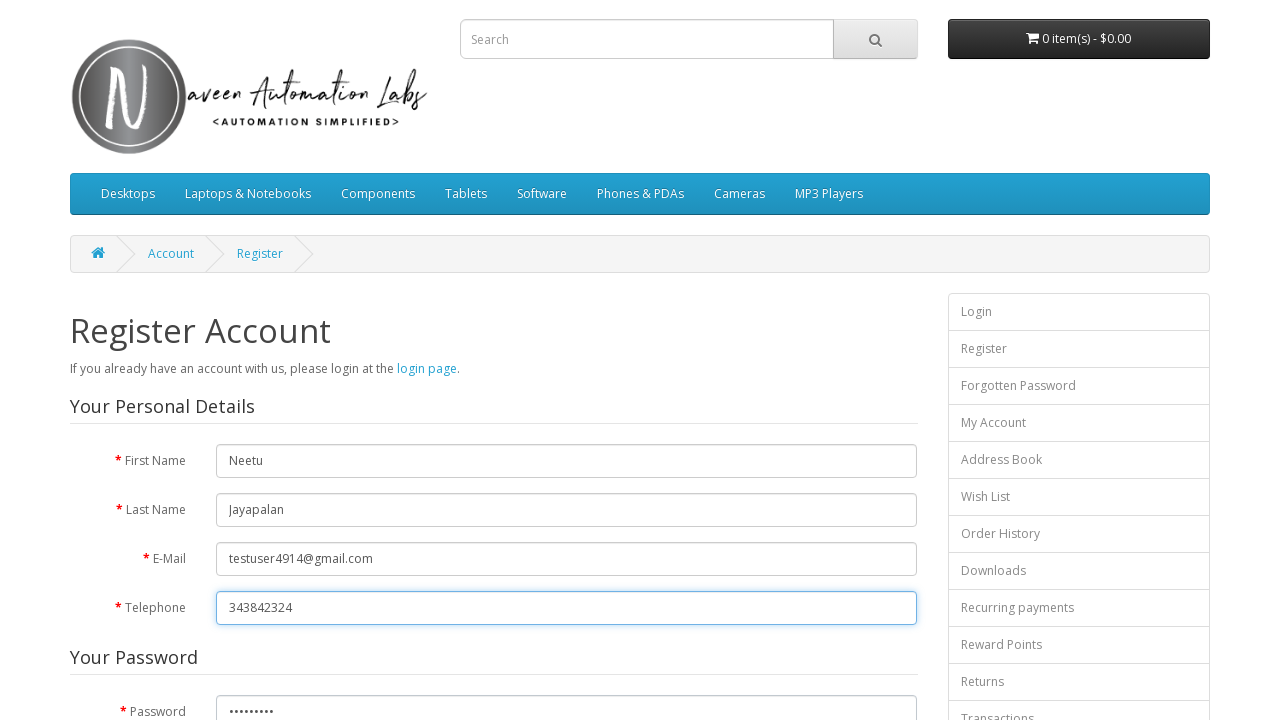

Filled password confirmation field with 'Naveenlab' on div#content form fieldset:nth-of-type(2)>div:nth-of-type(2) input
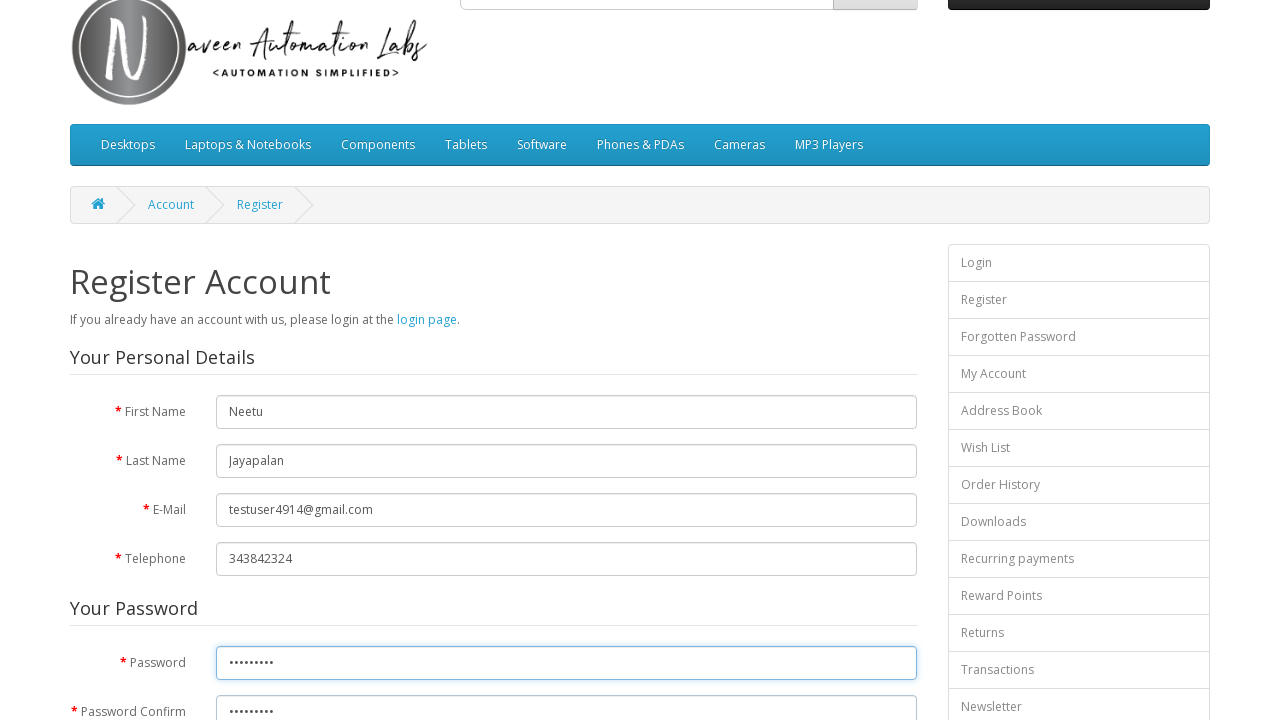

Checked privacy policy checkbox at (825, 424) on div.buttons input:nth-of-type(1)
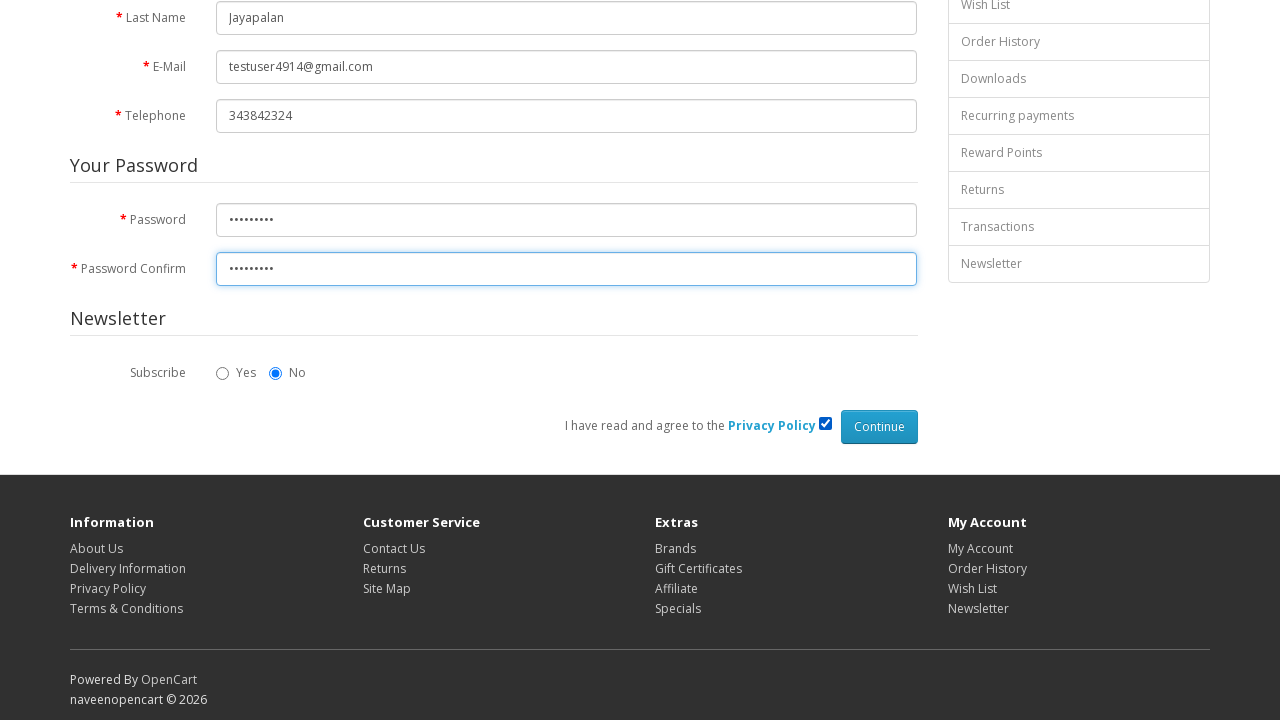

Clicked submit button to register account at (879, 427) on div.buttons input:nth-of-type(2)
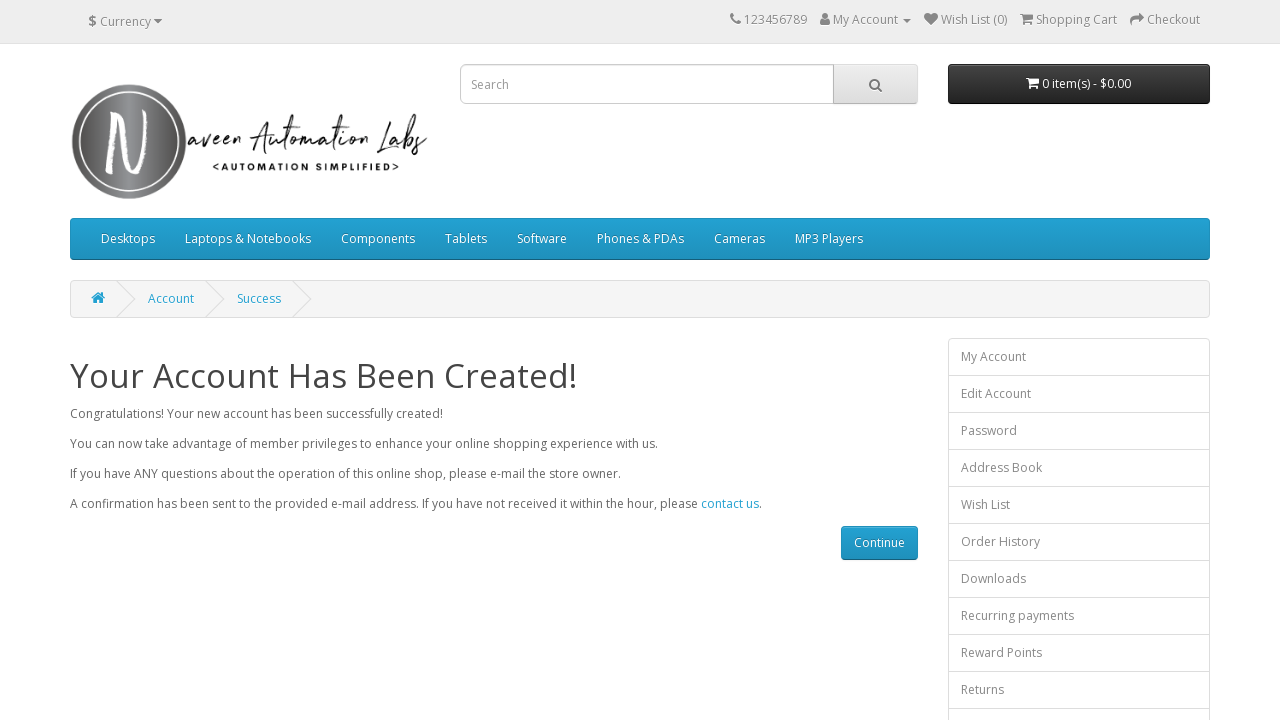

Account creation confirmation page loaded successfully
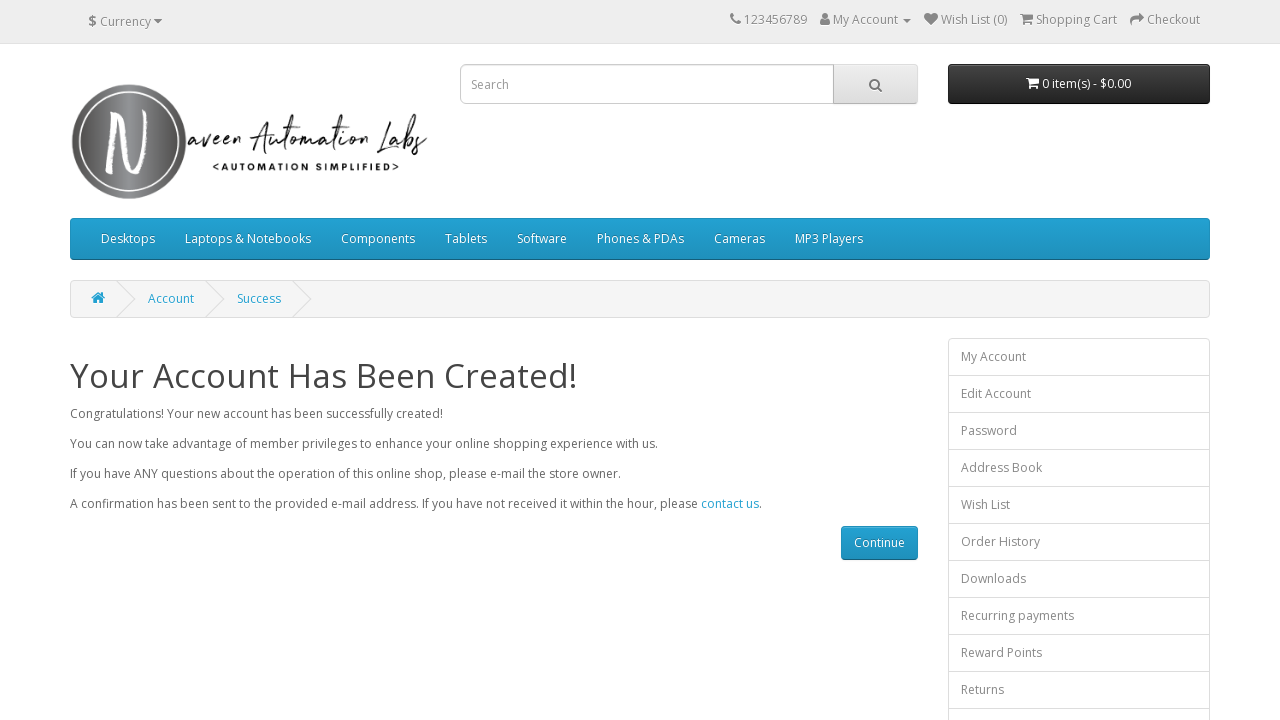

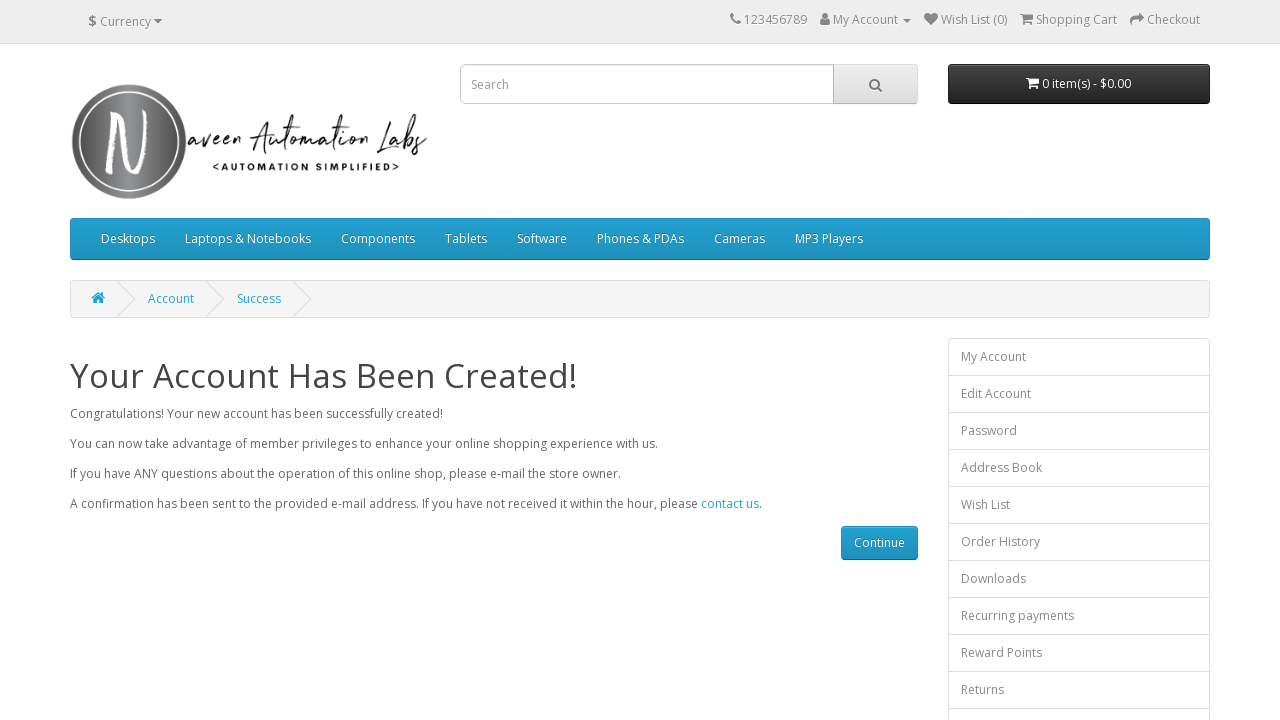